Tests basic browser navigation functionality by going back, forward, and refreshing the page

Starting URL: https://modern05.ru

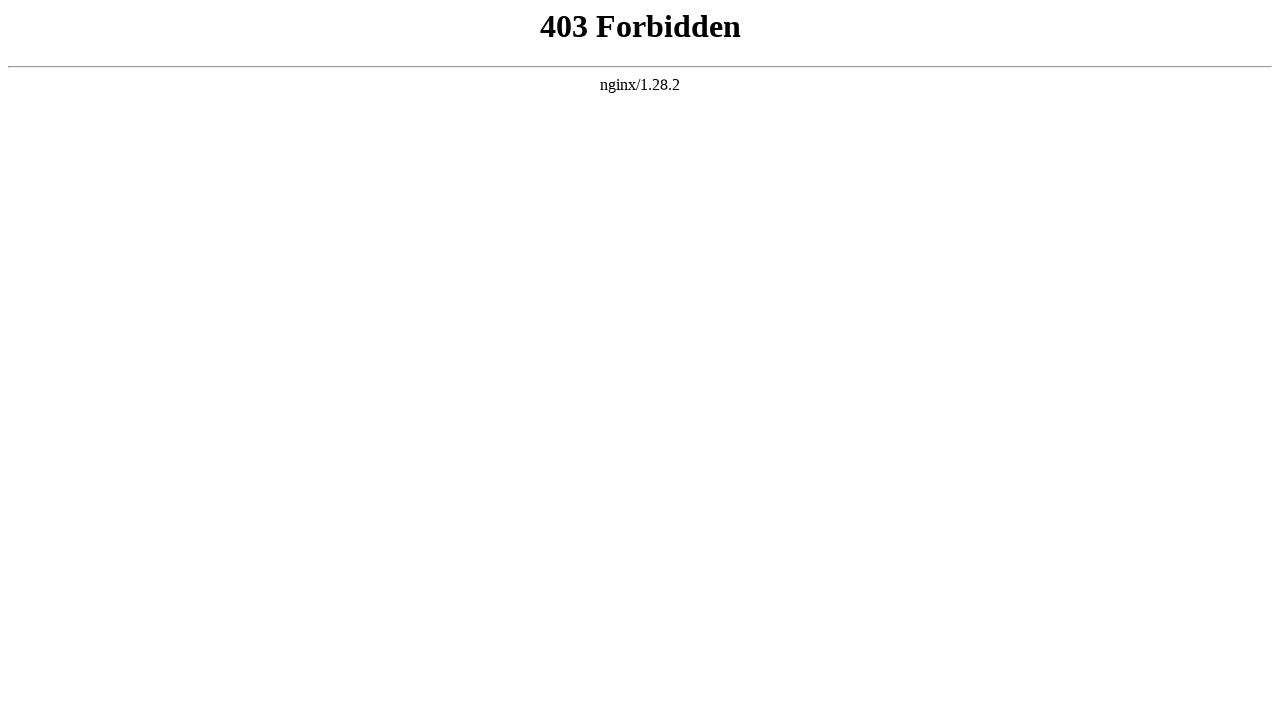

Page loaded successfully from https://modern05.ru
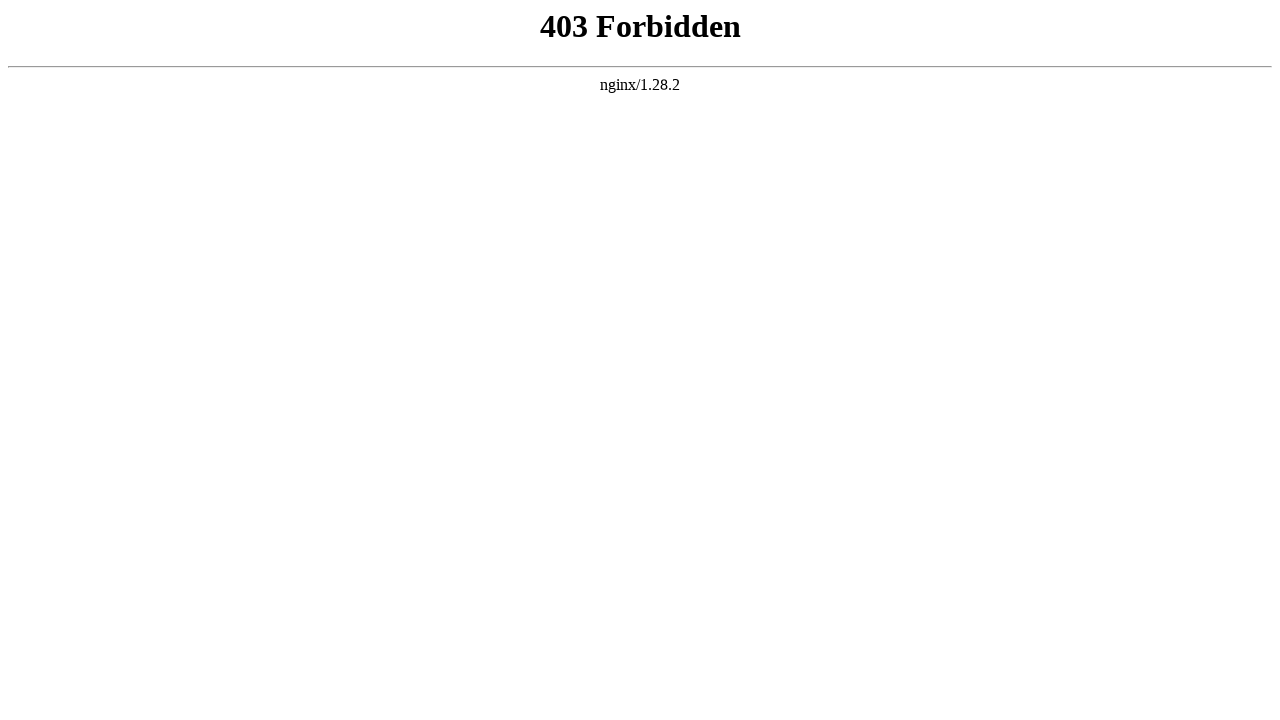

Navigated back to previous page
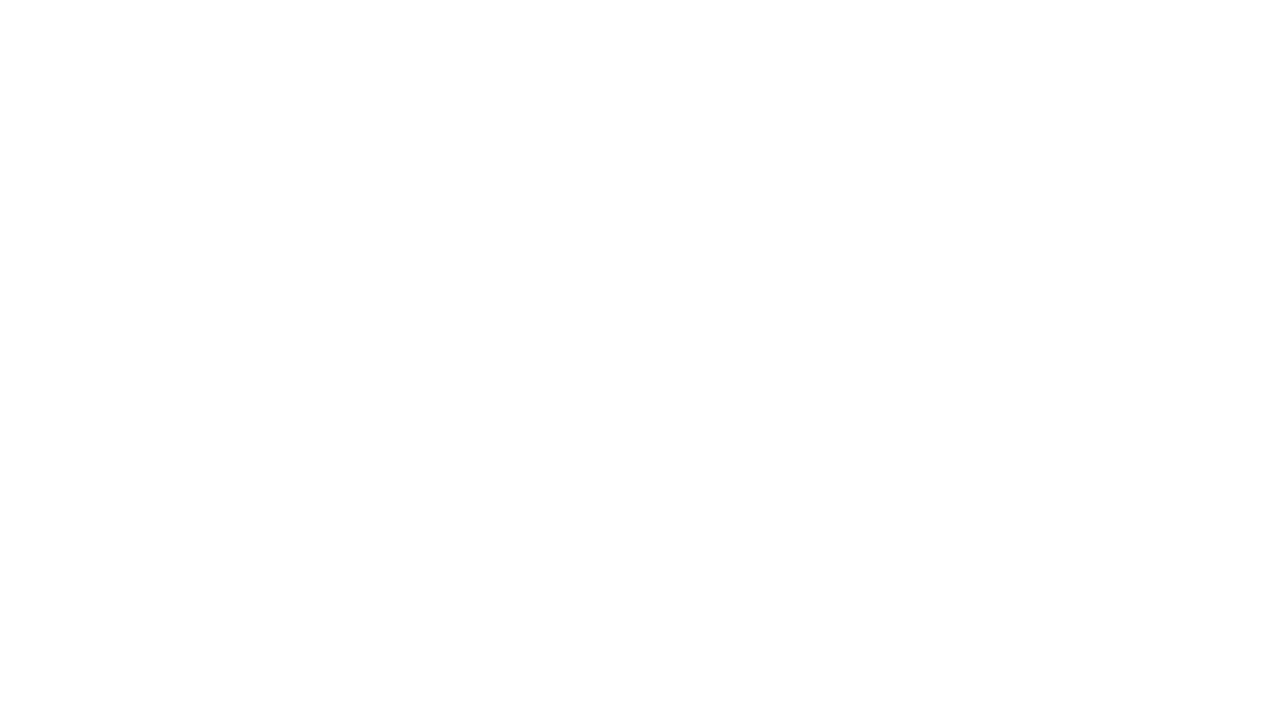

Page loaded after navigating back
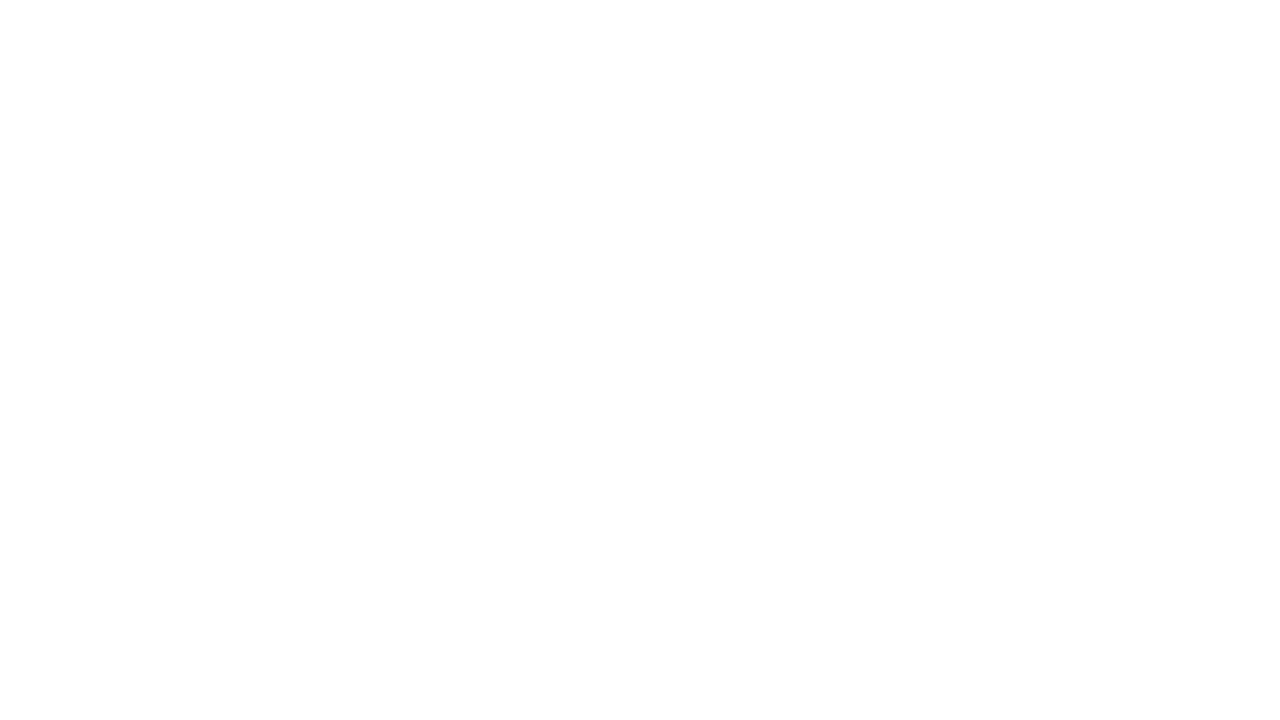

Navigated forward to next page
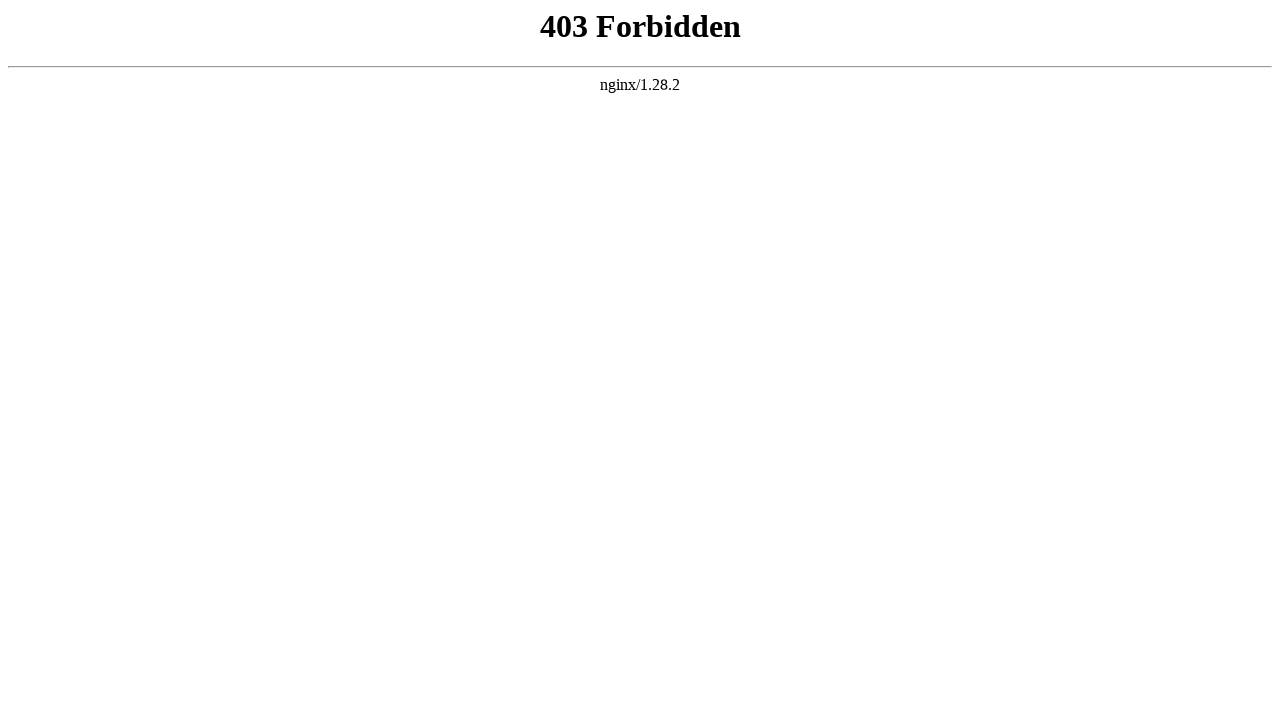

Page loaded after navigating forward
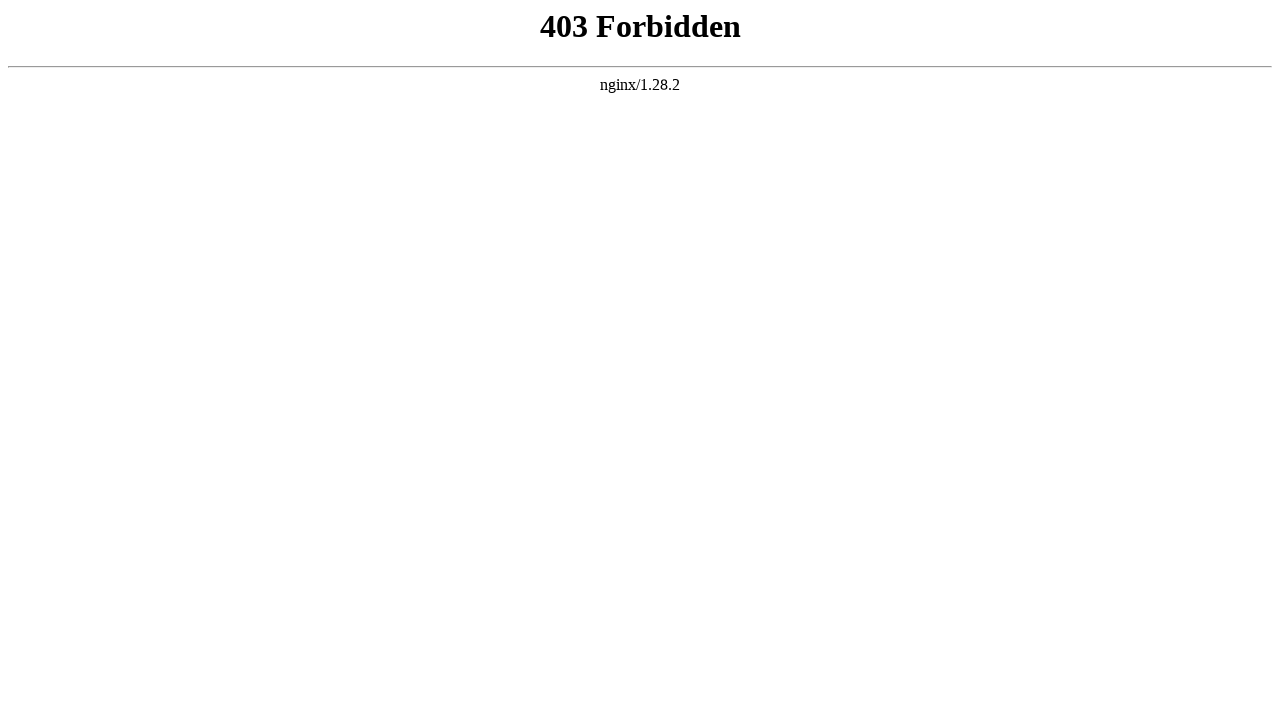

Page refreshed
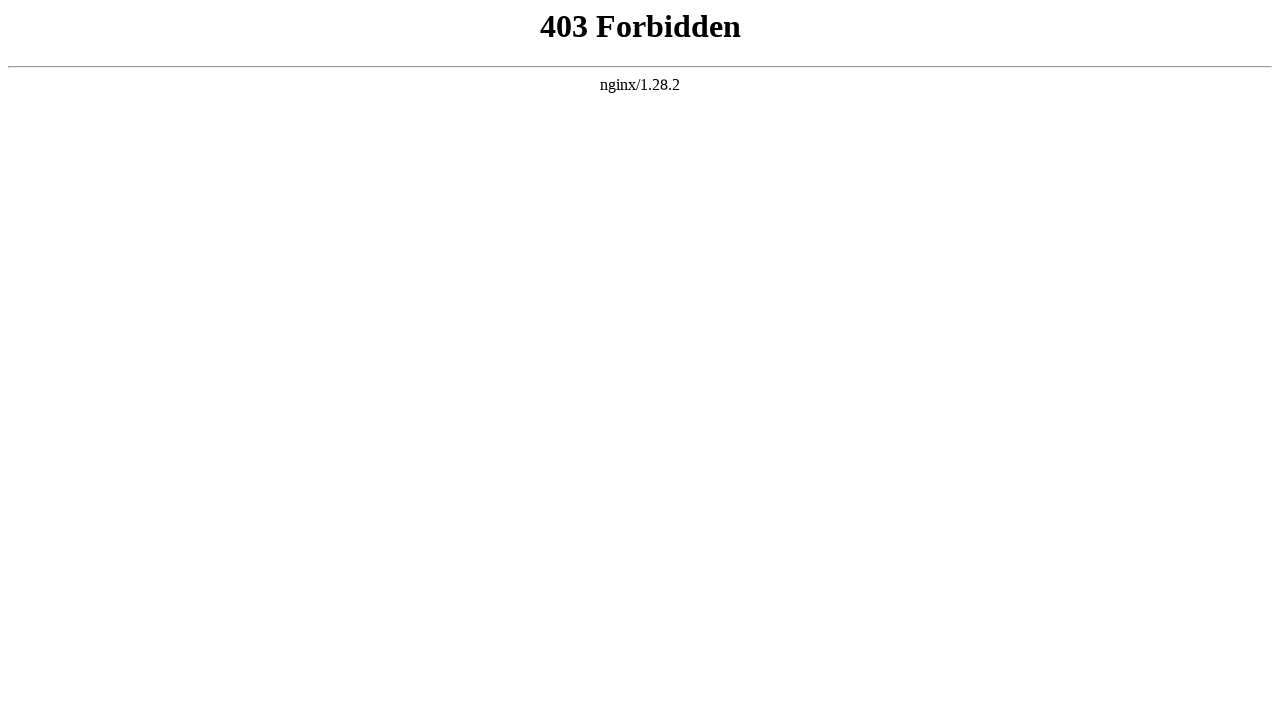

Page fully reloaded and ready
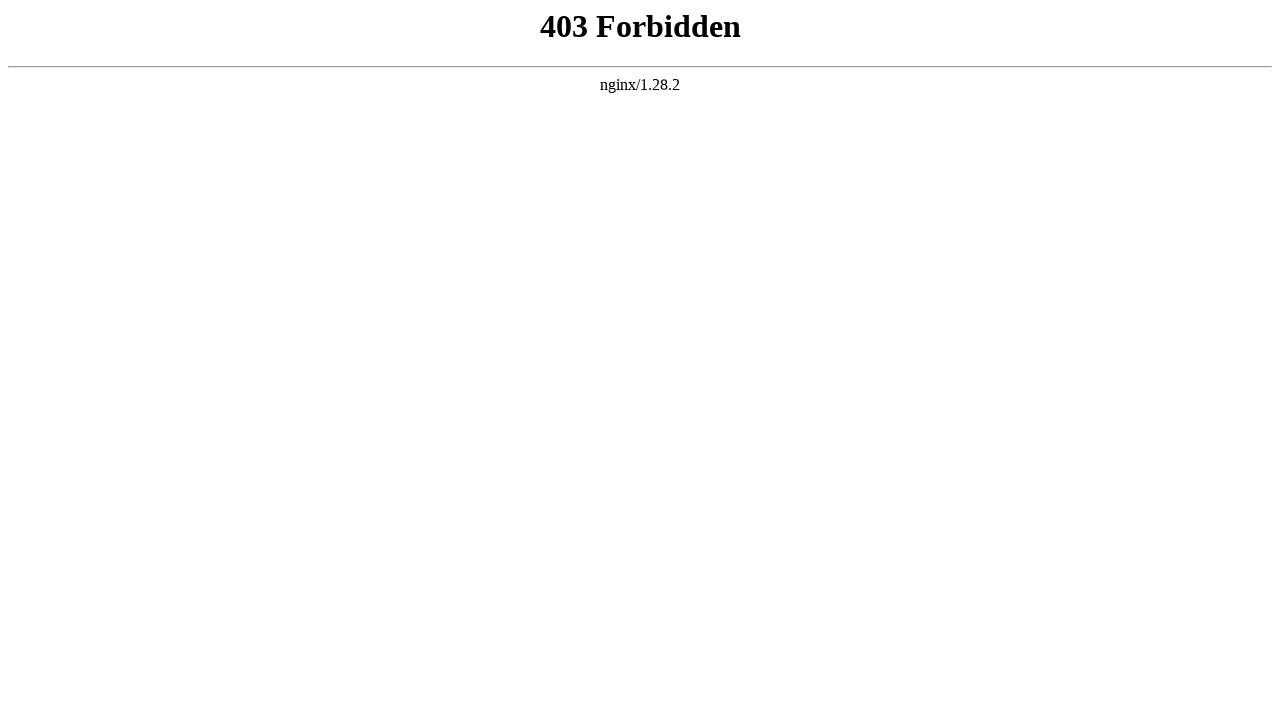

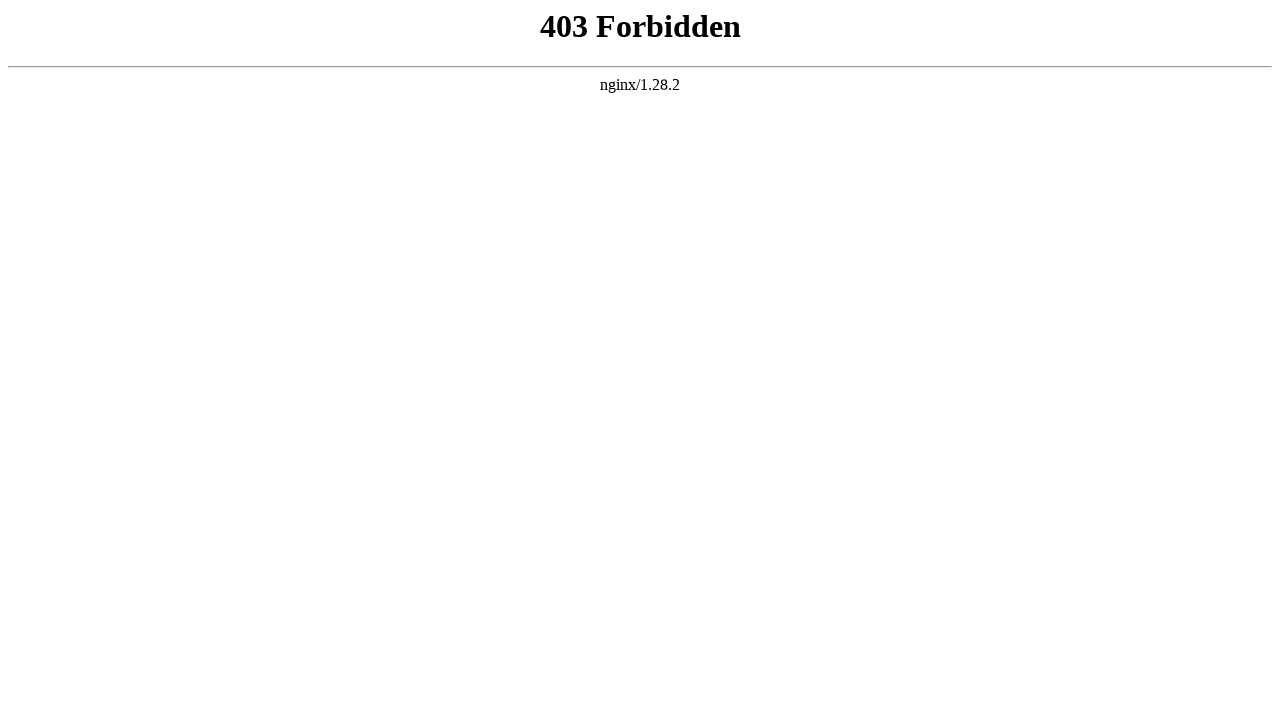